Tests that clicking the JS Confirm button and accepting the alert displays the correct result message

Starting URL: https://the-internet.herokuapp.com/javascript_alerts

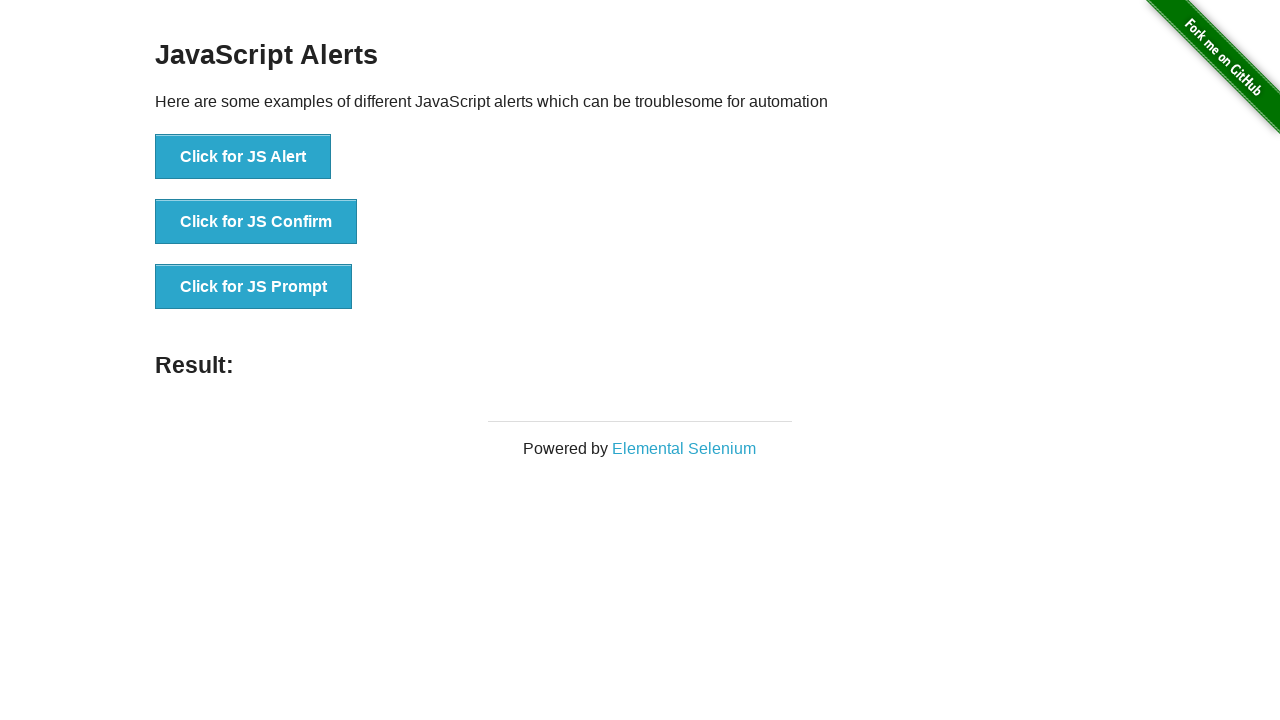

Set up dialog handler to accept alerts
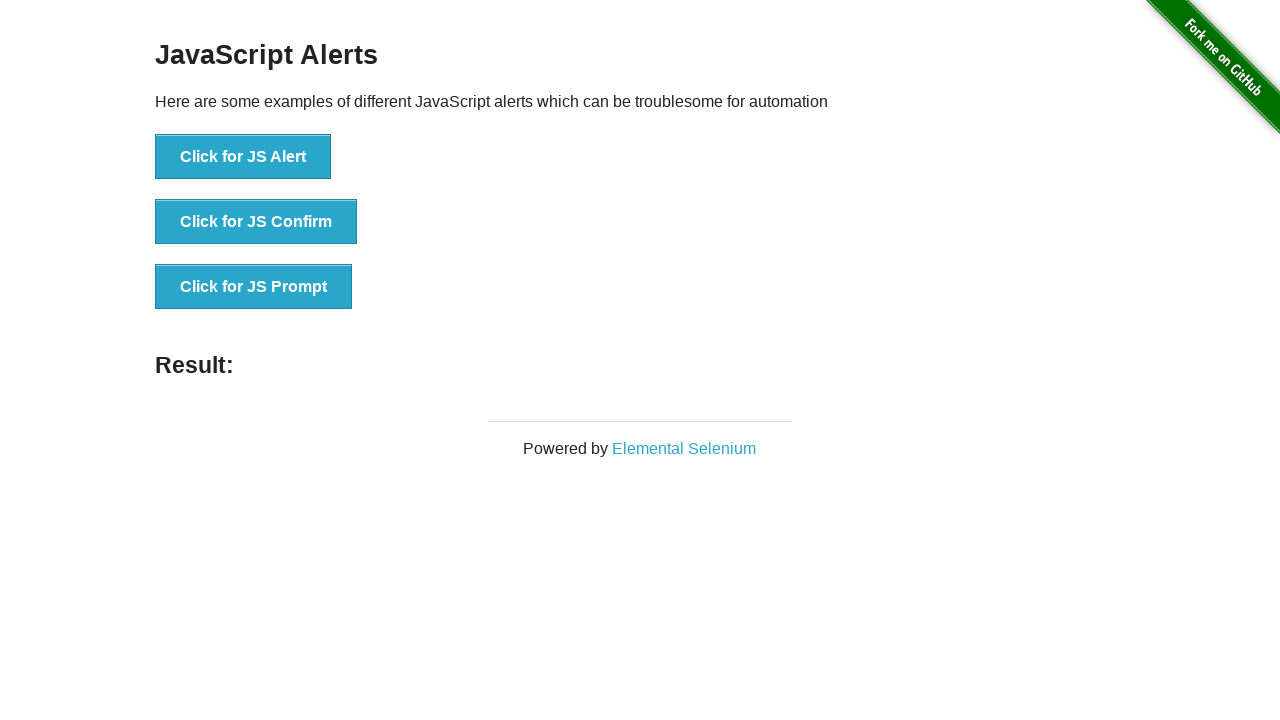

Clicked JS Confirm button at (256, 222) on button[onclick*='jsConfirm']
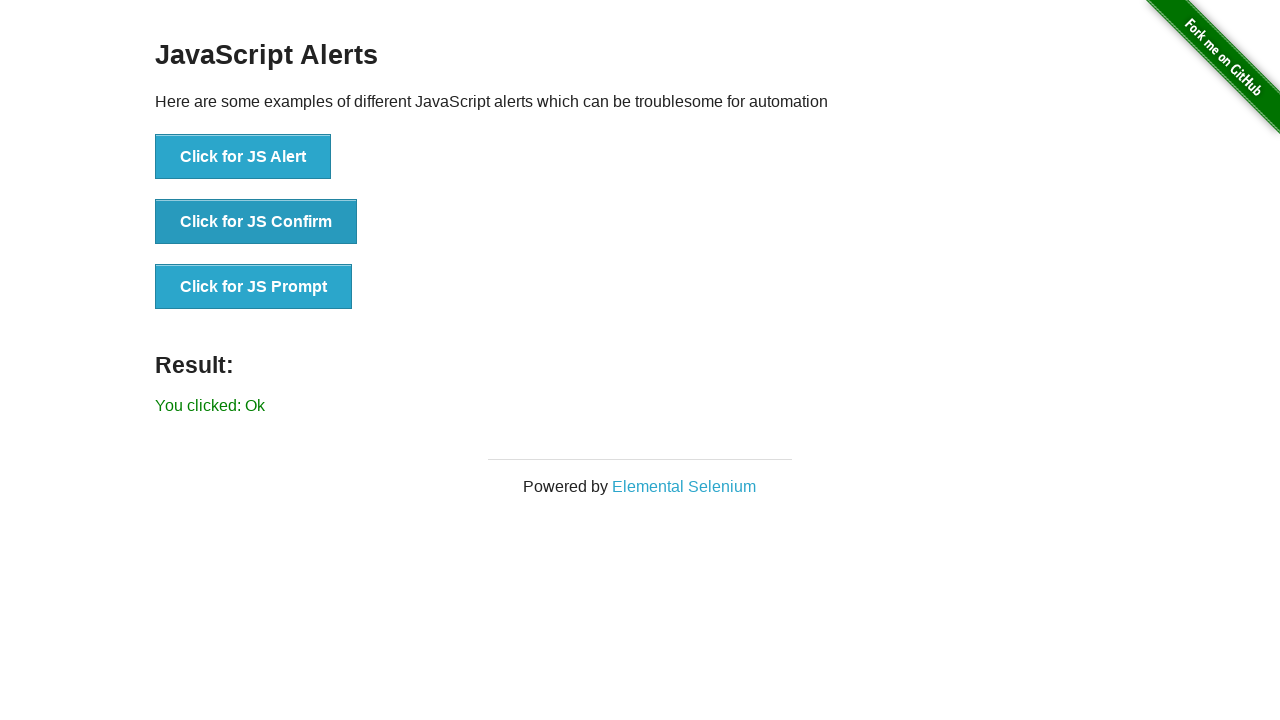

Result message element loaded
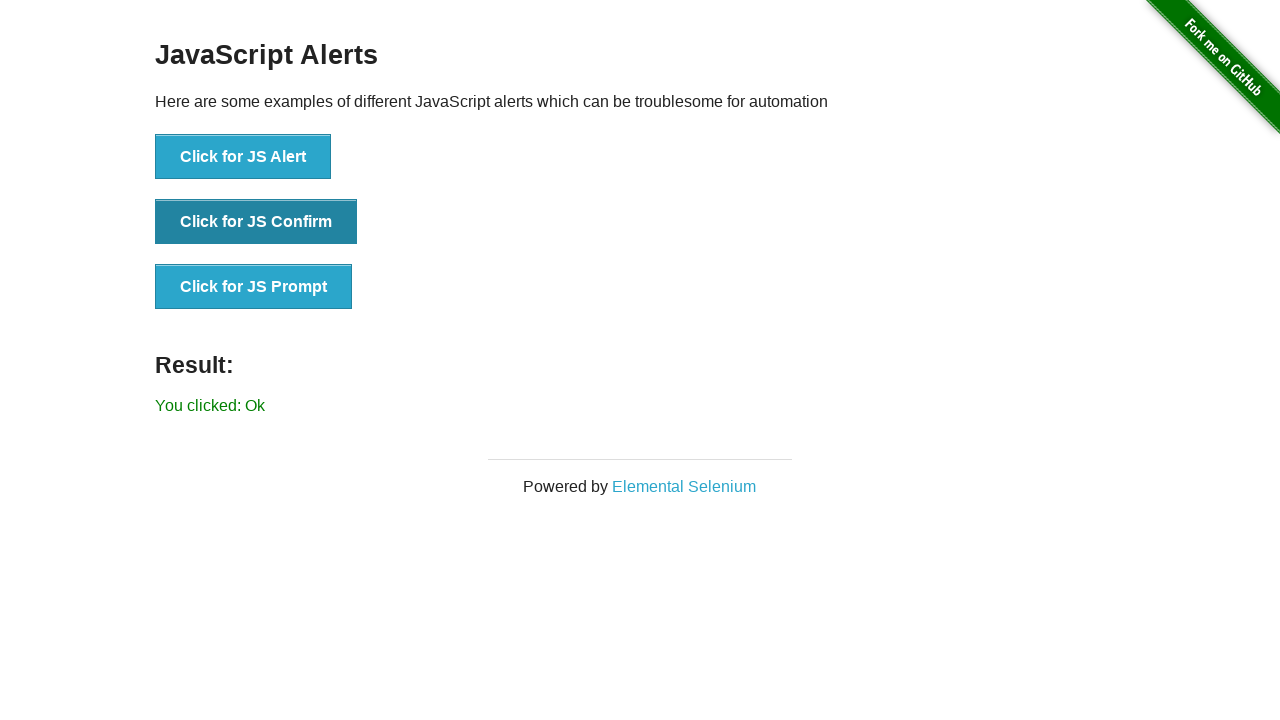

Retrieved result text: 'You clicked: Ok'
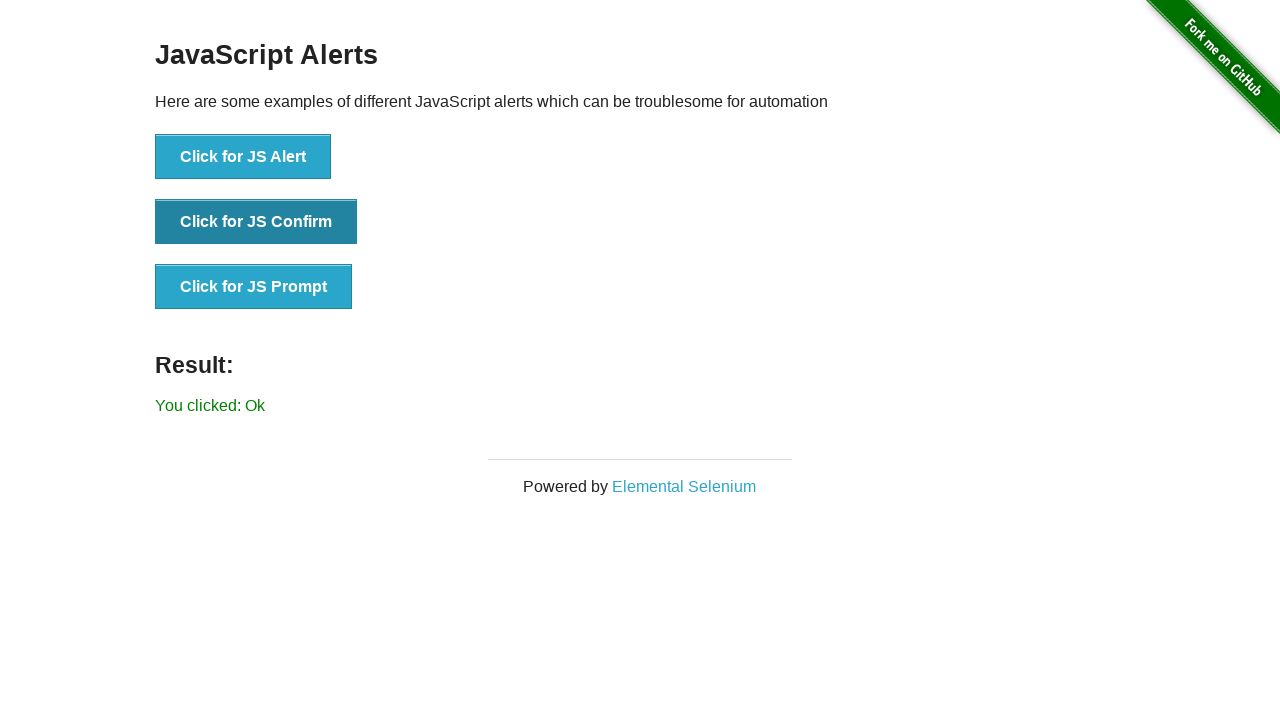

Verified result message is 'You clicked: Ok'
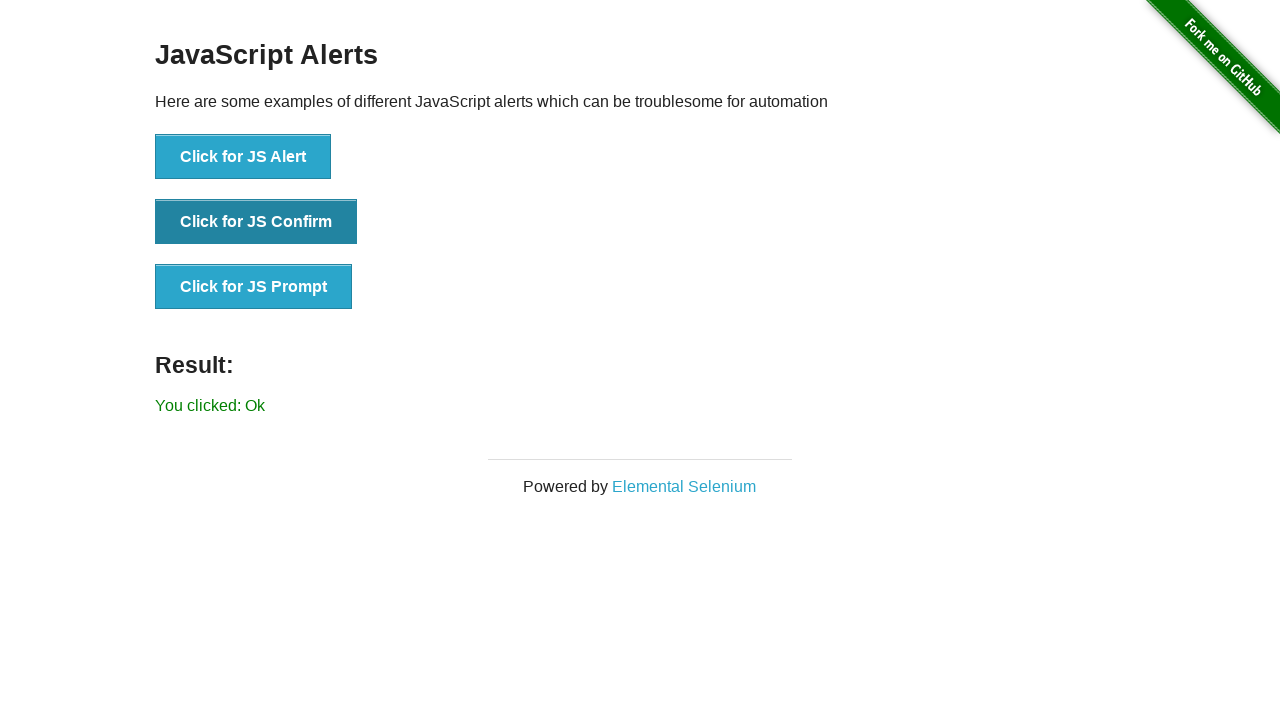

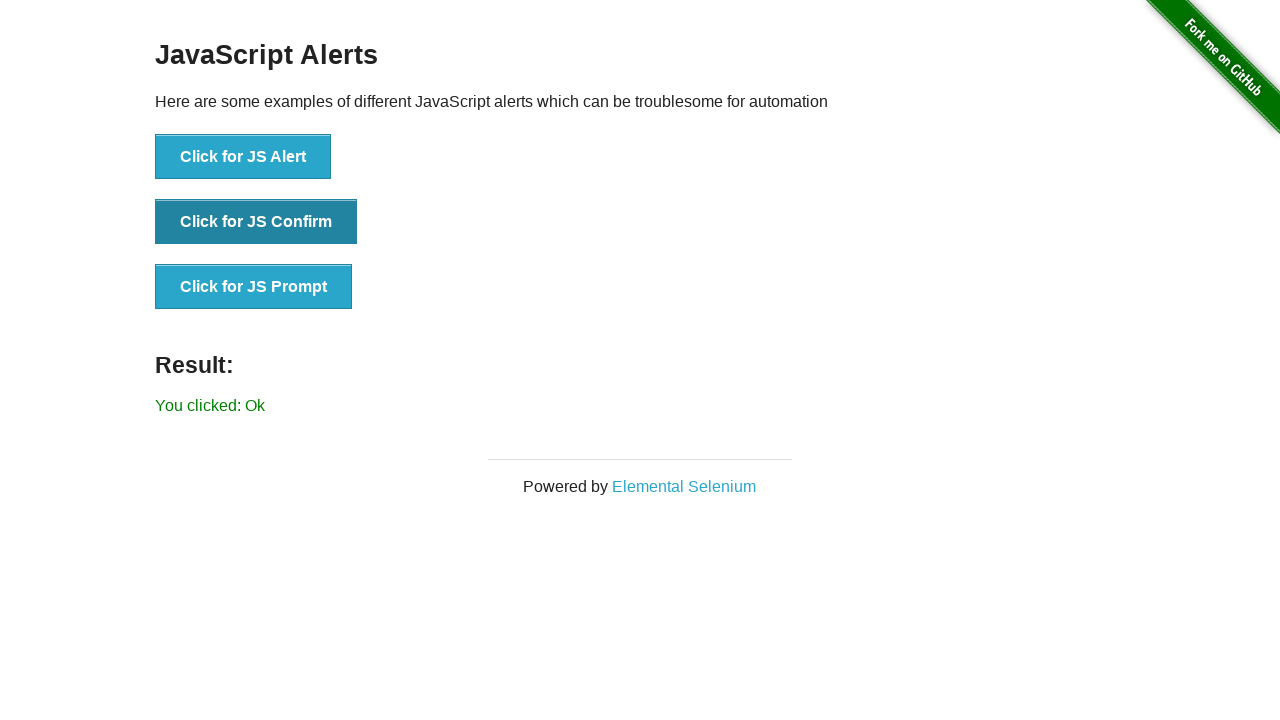